Tests handling of a confirmation alert by triggering it, dismissing it, and verifying the result message

Starting URL: https://demoqa.com/alerts

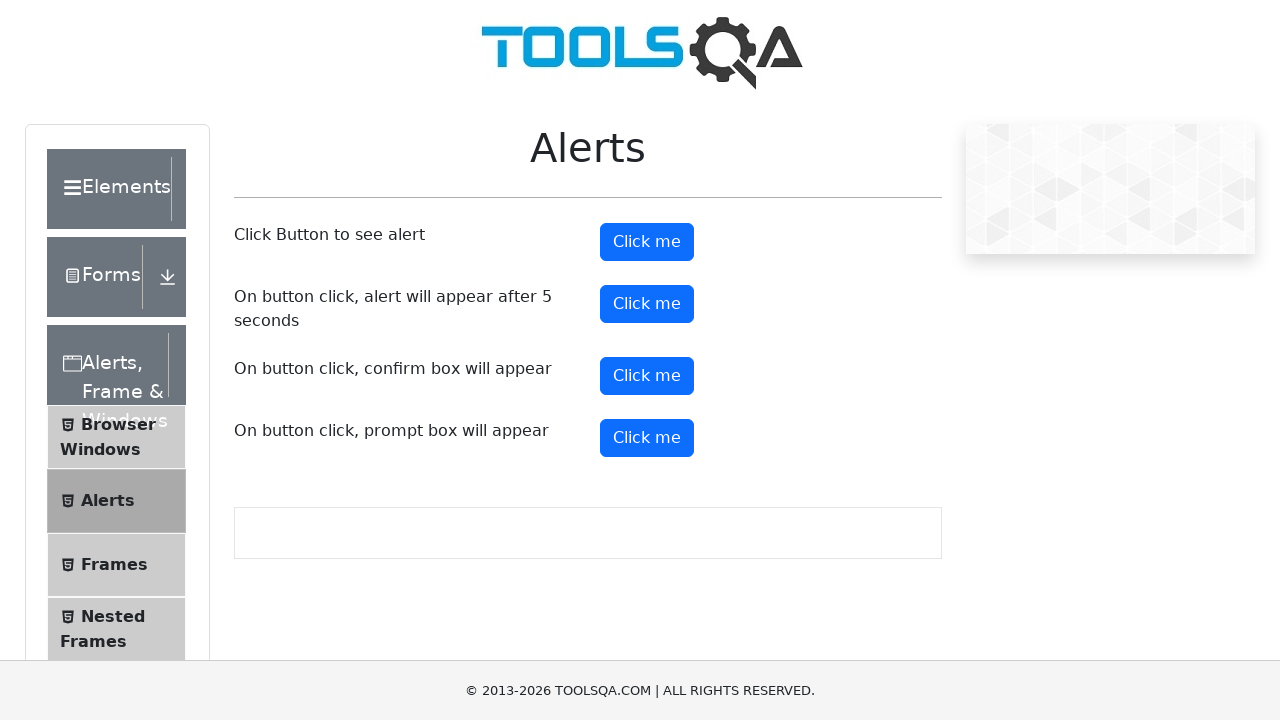

Scrolled confirm button into view
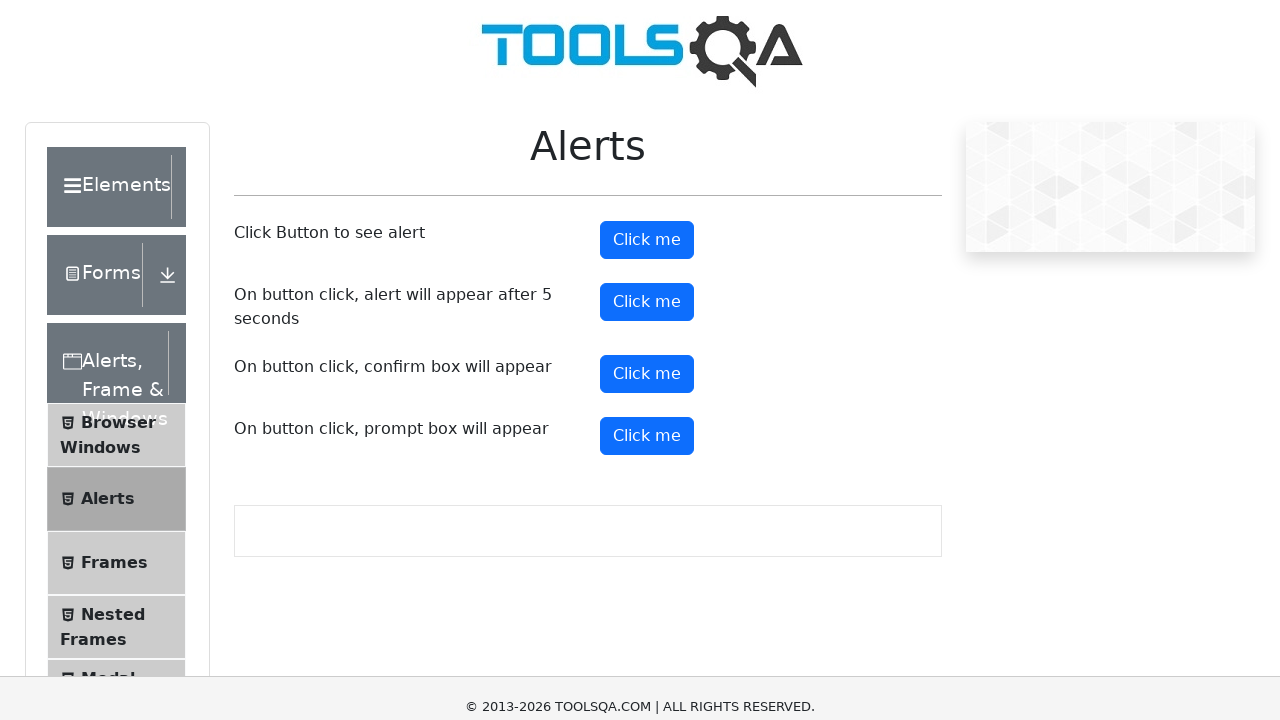

Set up dialog handler to dismiss alerts
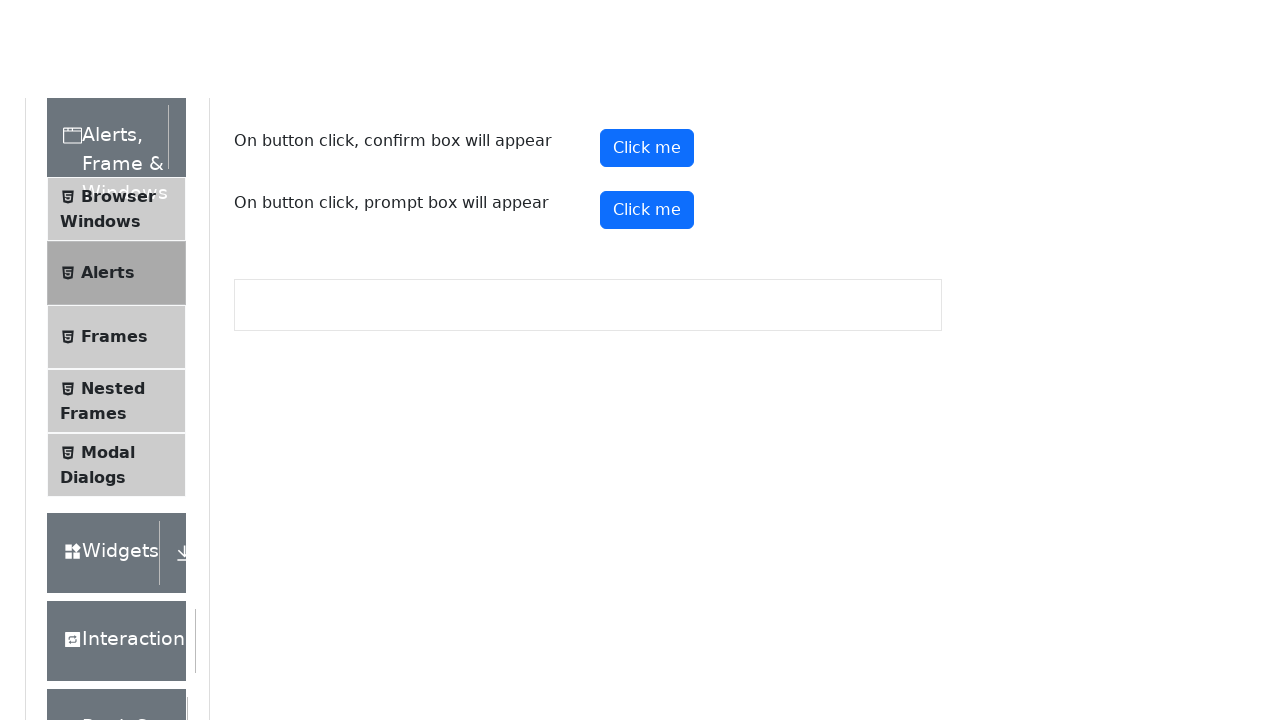

Clicked confirm button to trigger confirmation alert at (647, 19) on xpath=//button[@id='confirmButton']
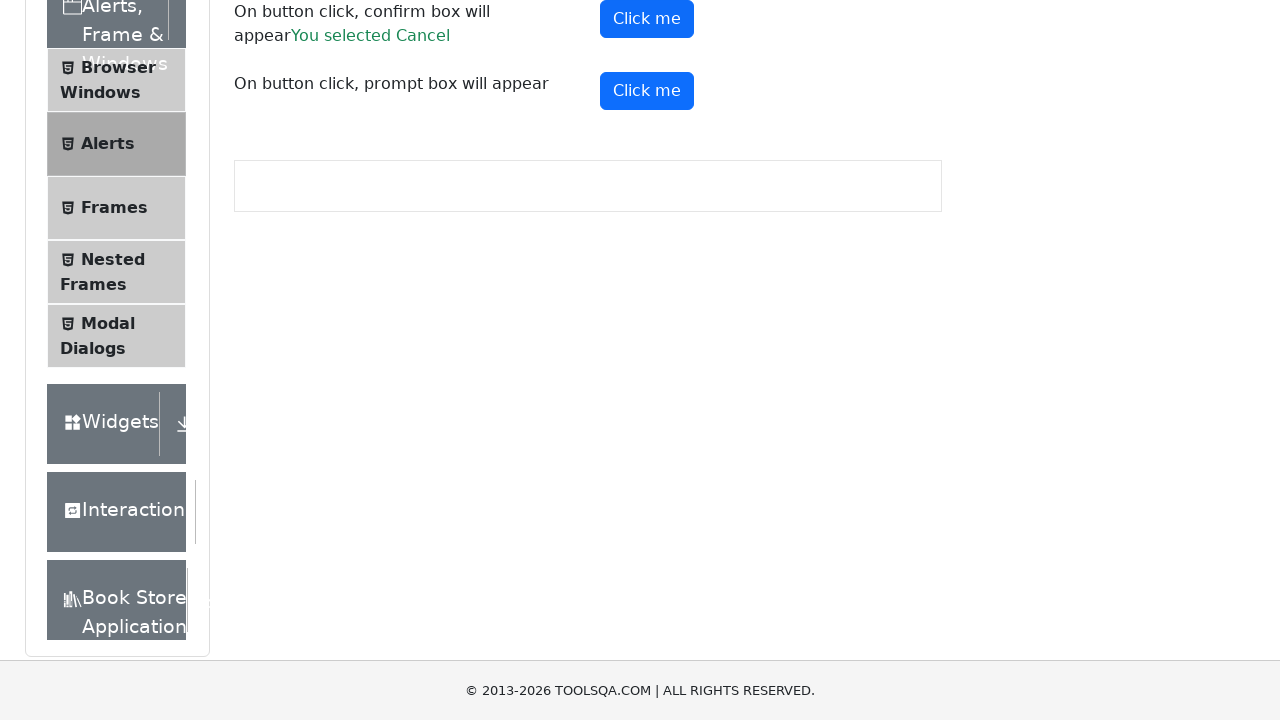

Verified result message is displayed after dismissing alert
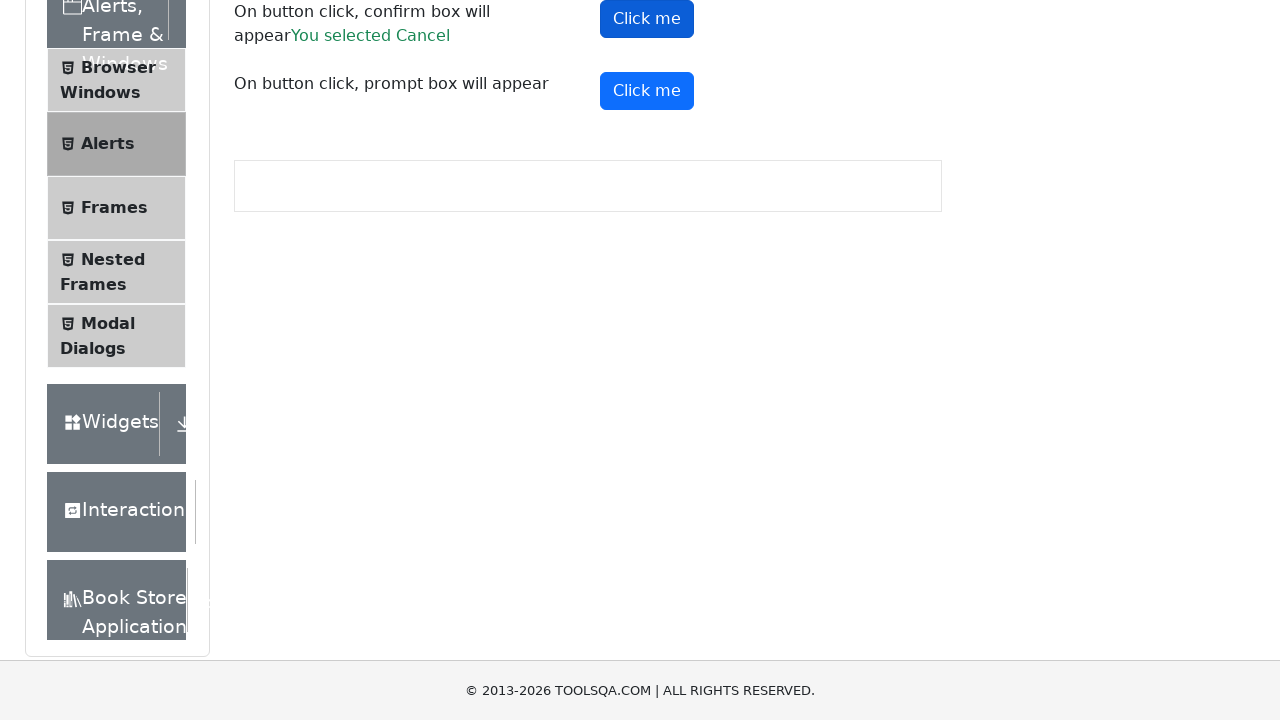

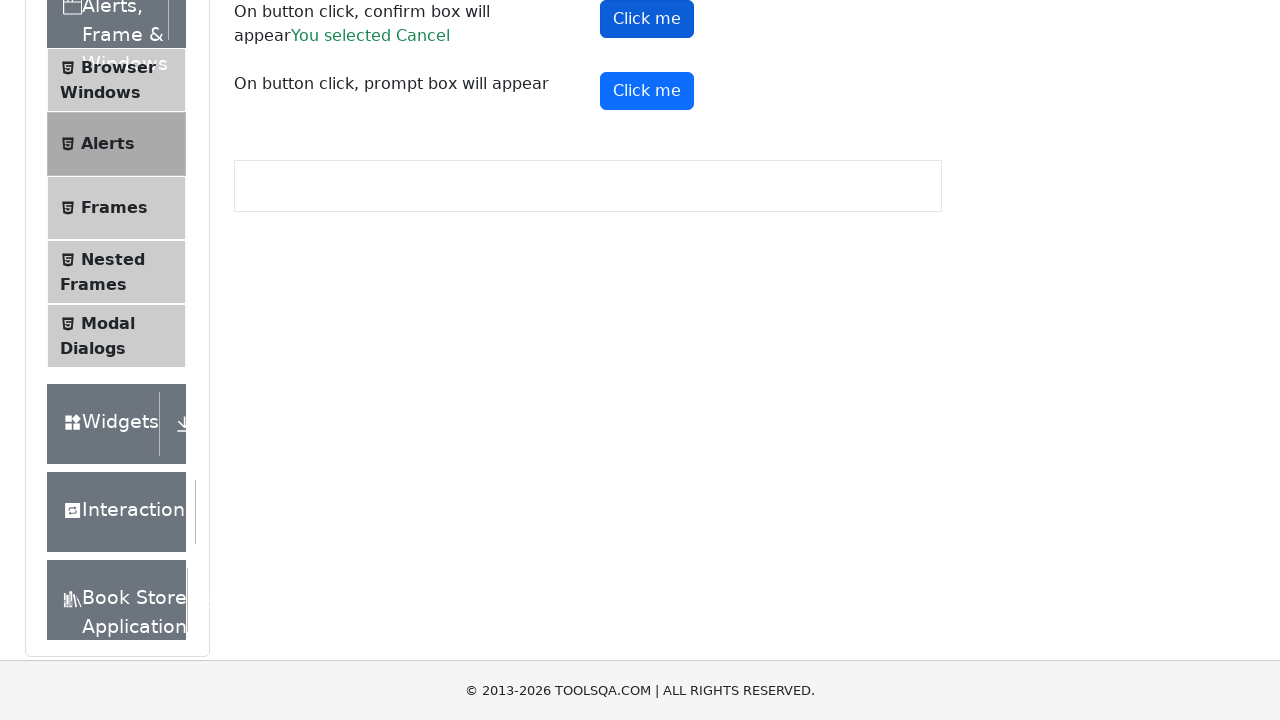